Navigates to a practice blog page with a web table and clicks the checkbox for a specific company ("Java") in the table

Starting URL: https://seleniumpractise.blogspot.com/

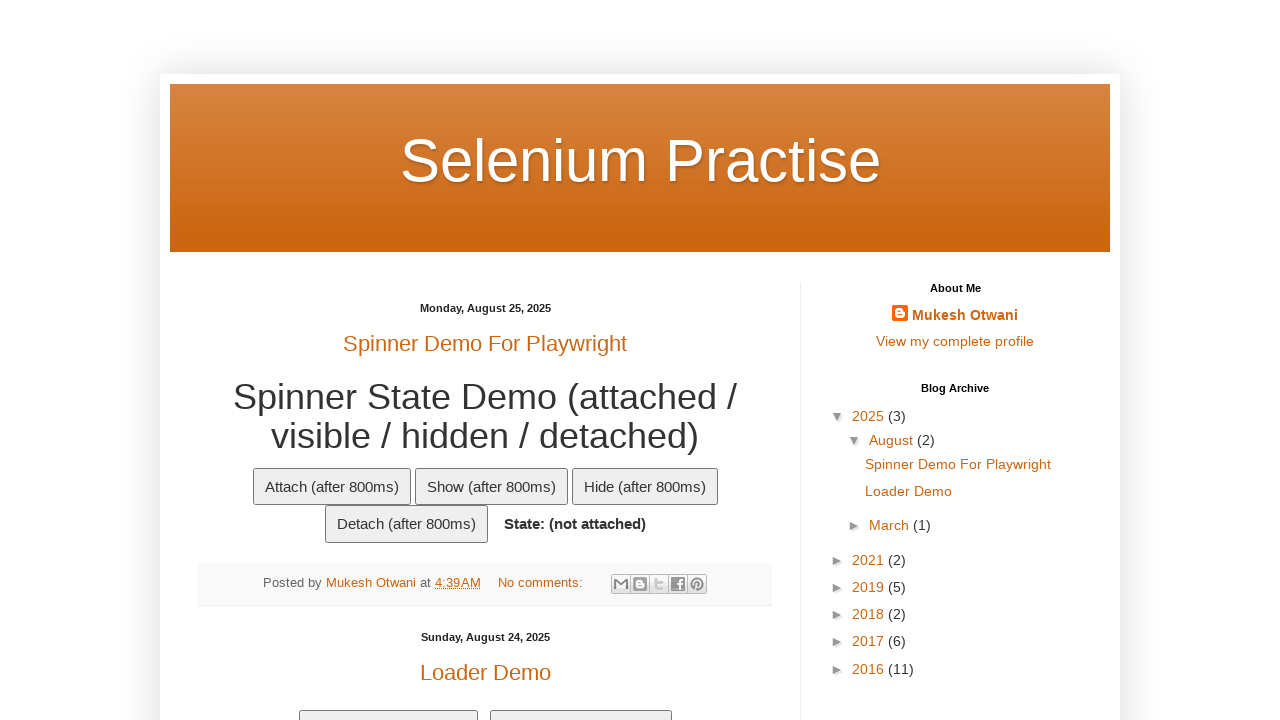

Navigated to Selenium practice blog page
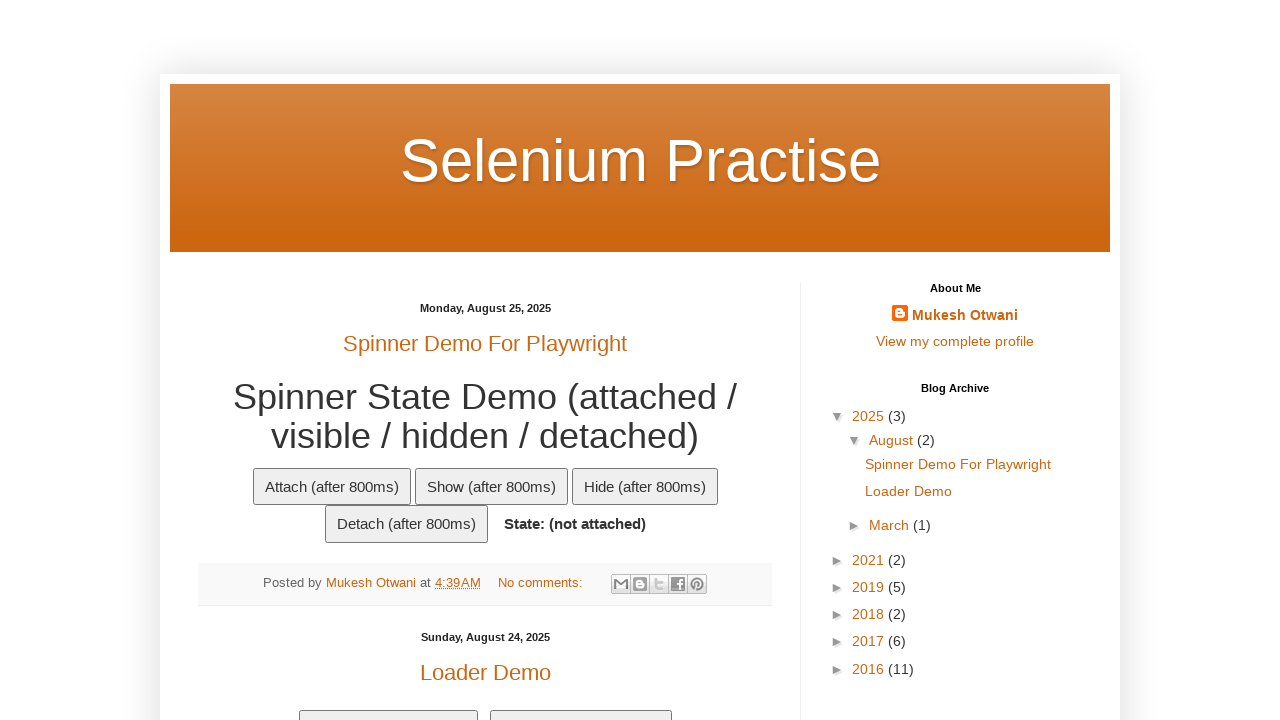

Retrieved all company cells from web table
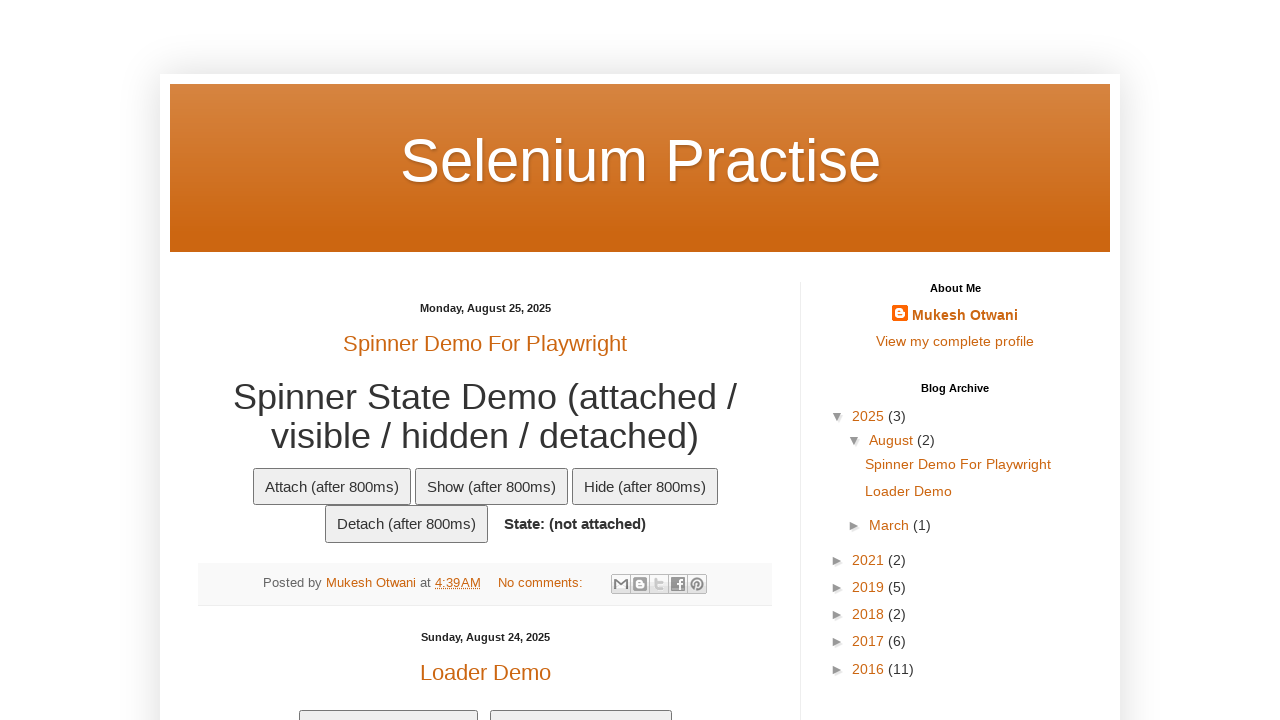

Retrieved all checkbox elements from web table
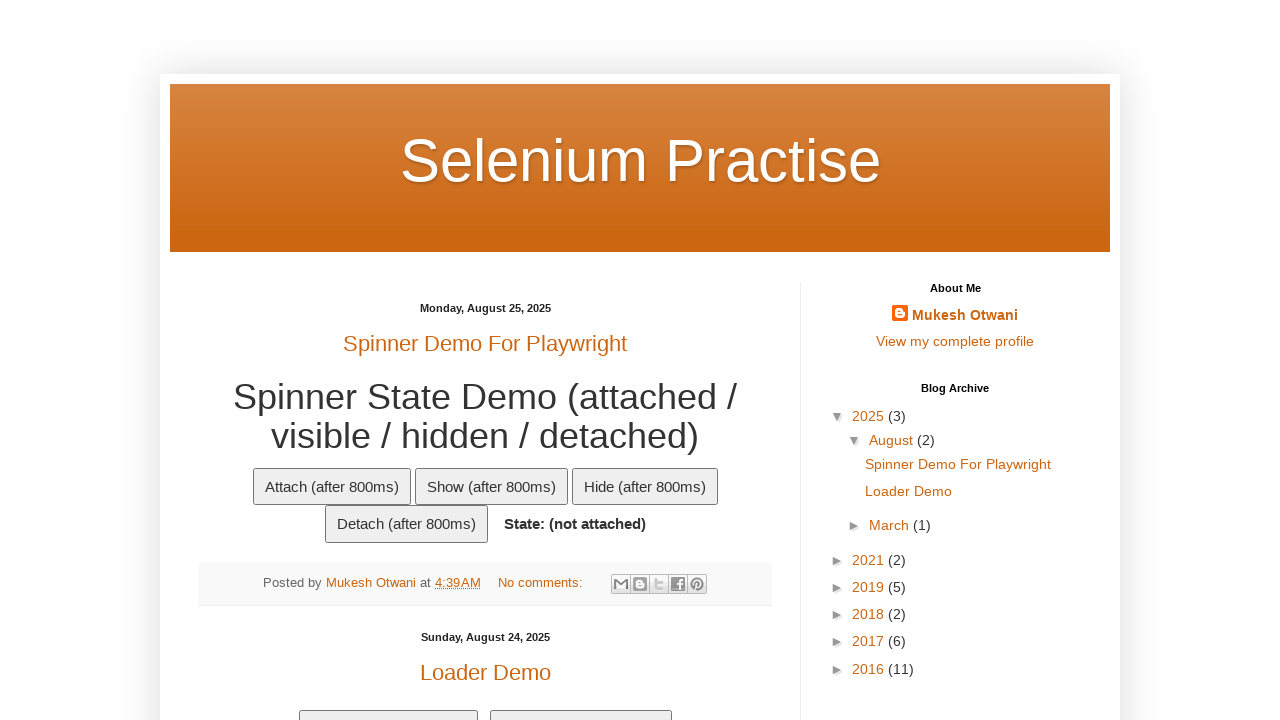

Clicked checkbox for 'Java' company in the table
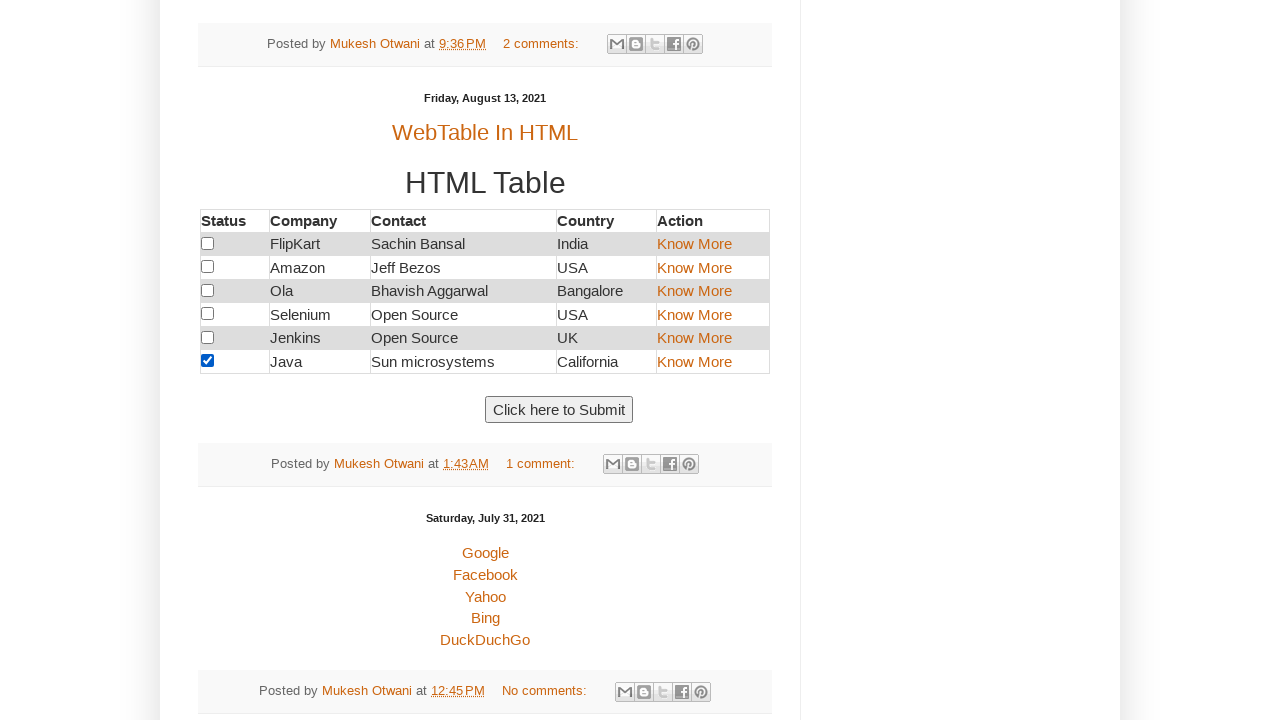

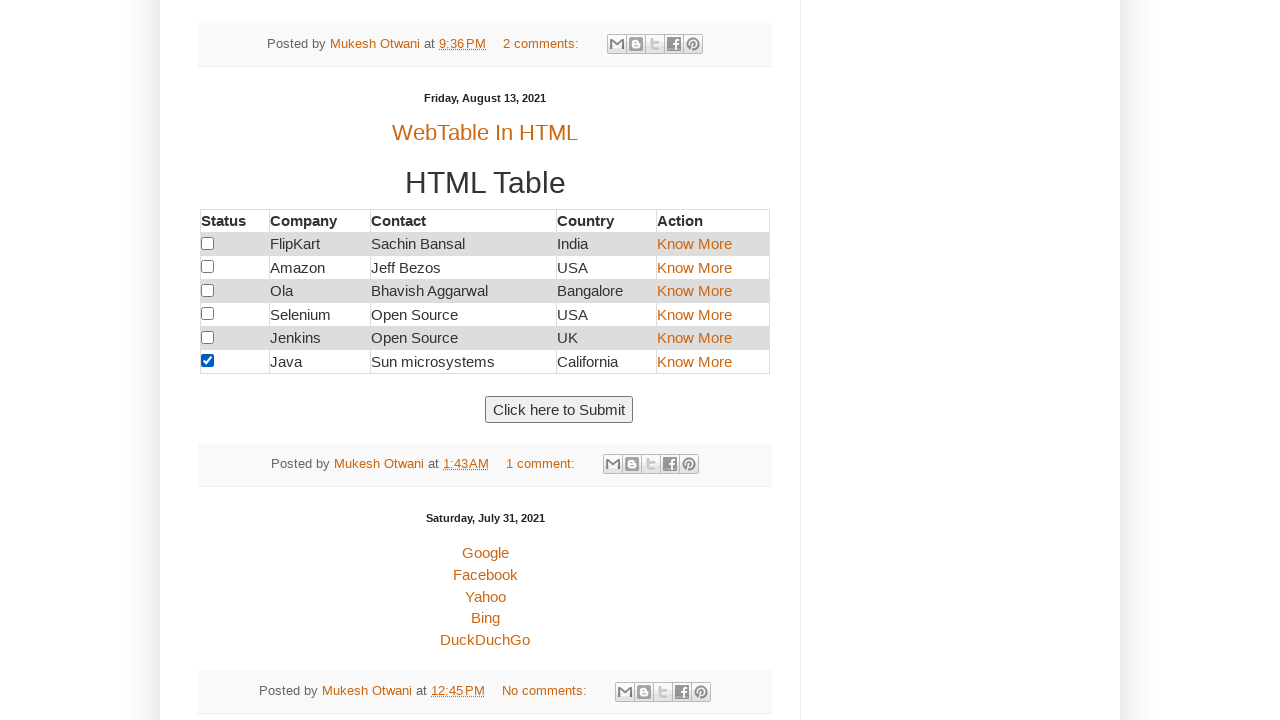